Tests handling of JavaScript prompt dialogs by clicking a button that triggers a prompt and dismissing it

Starting URL: https://the-internet.herokuapp.com/javascript_alerts

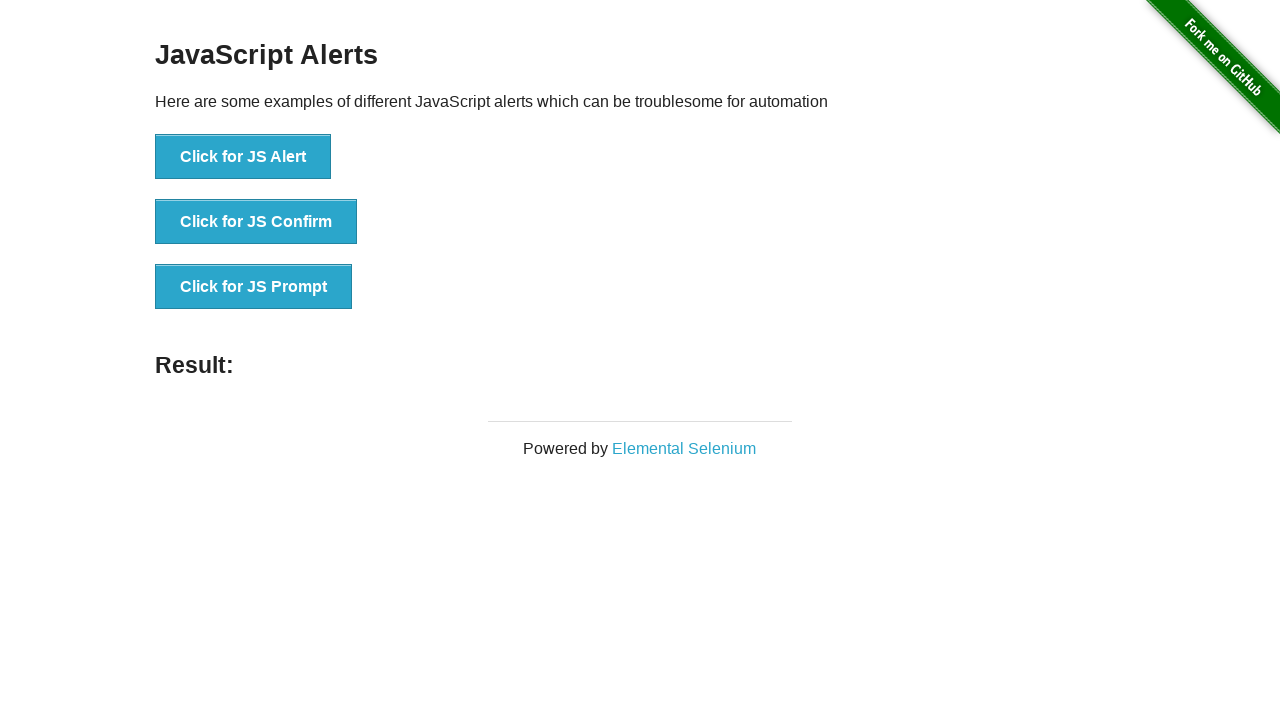

Set up dialog handler to dismiss prompts
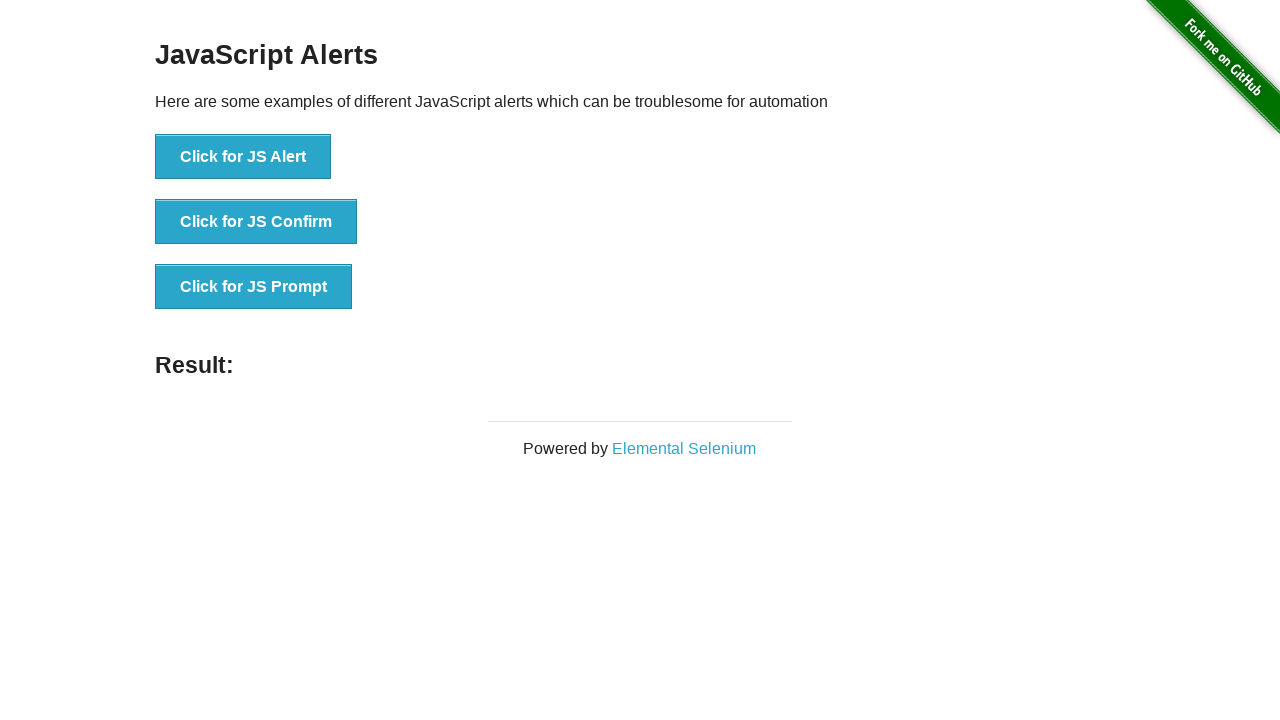

Clicked the 'Click for JS Prompt' button at (254, 287) on xpath=//button[text()='Click for JS Prompt']
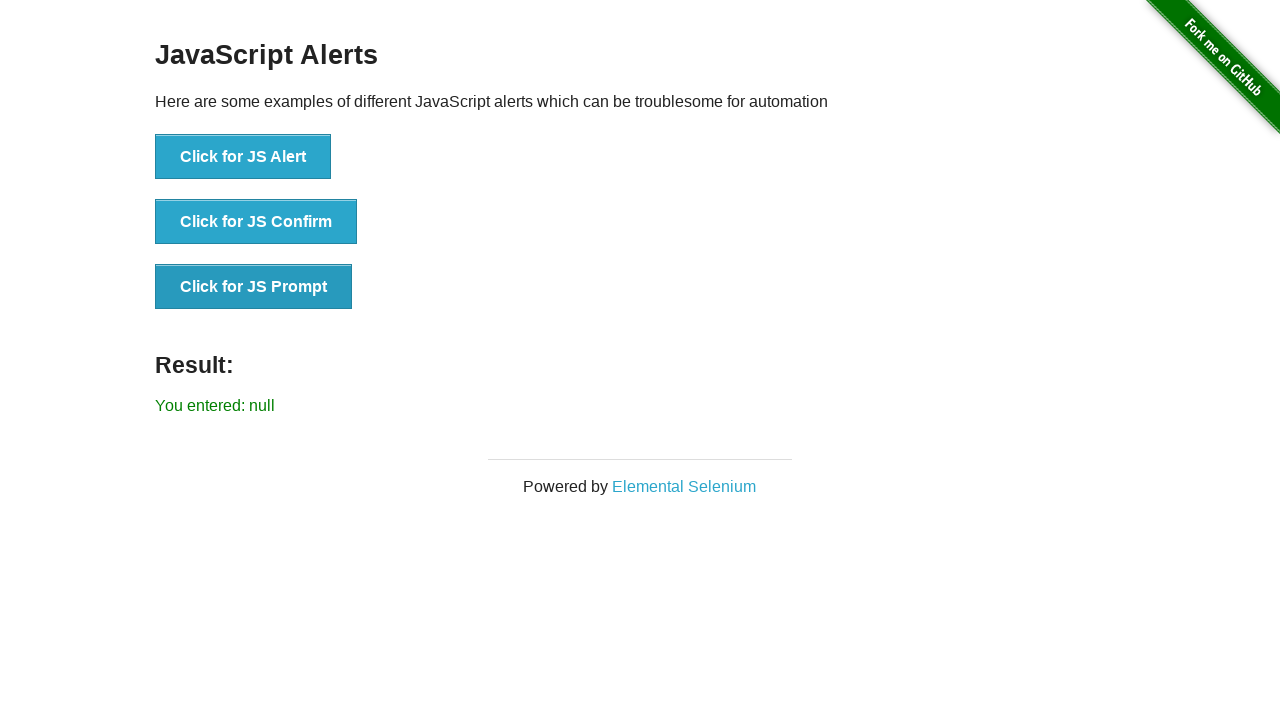

Waited for the prompt dialog to be handled
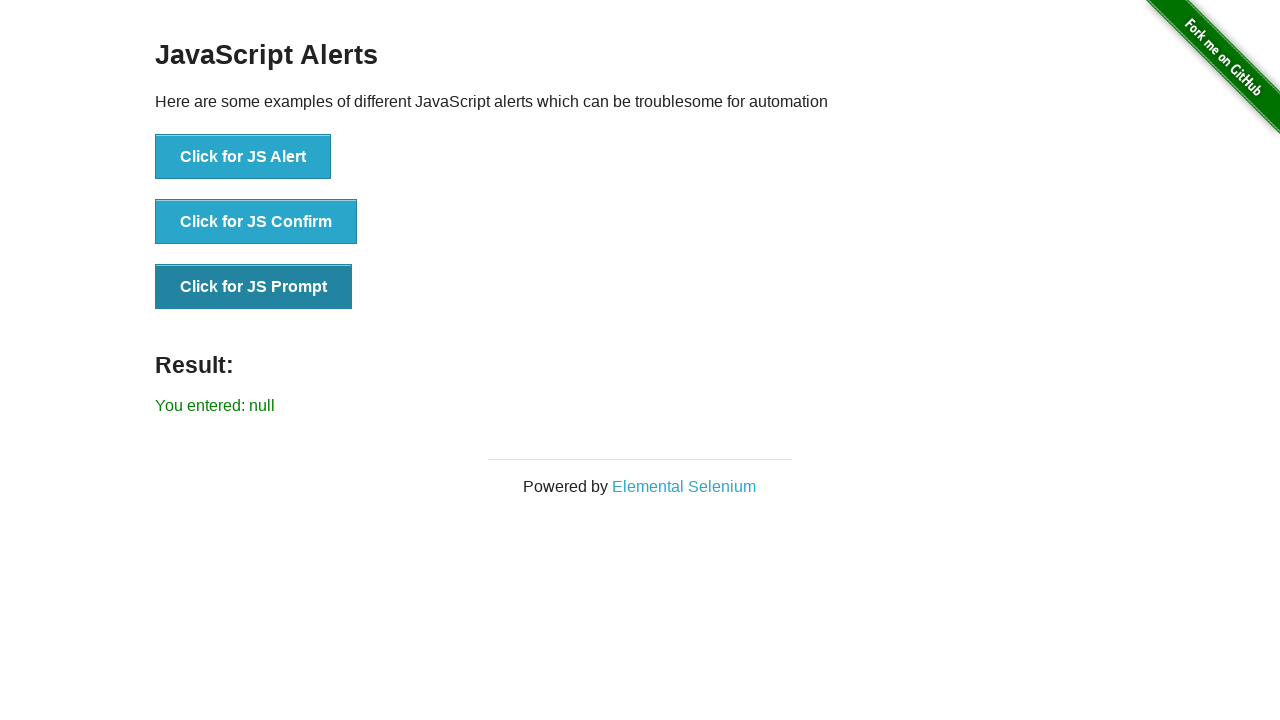

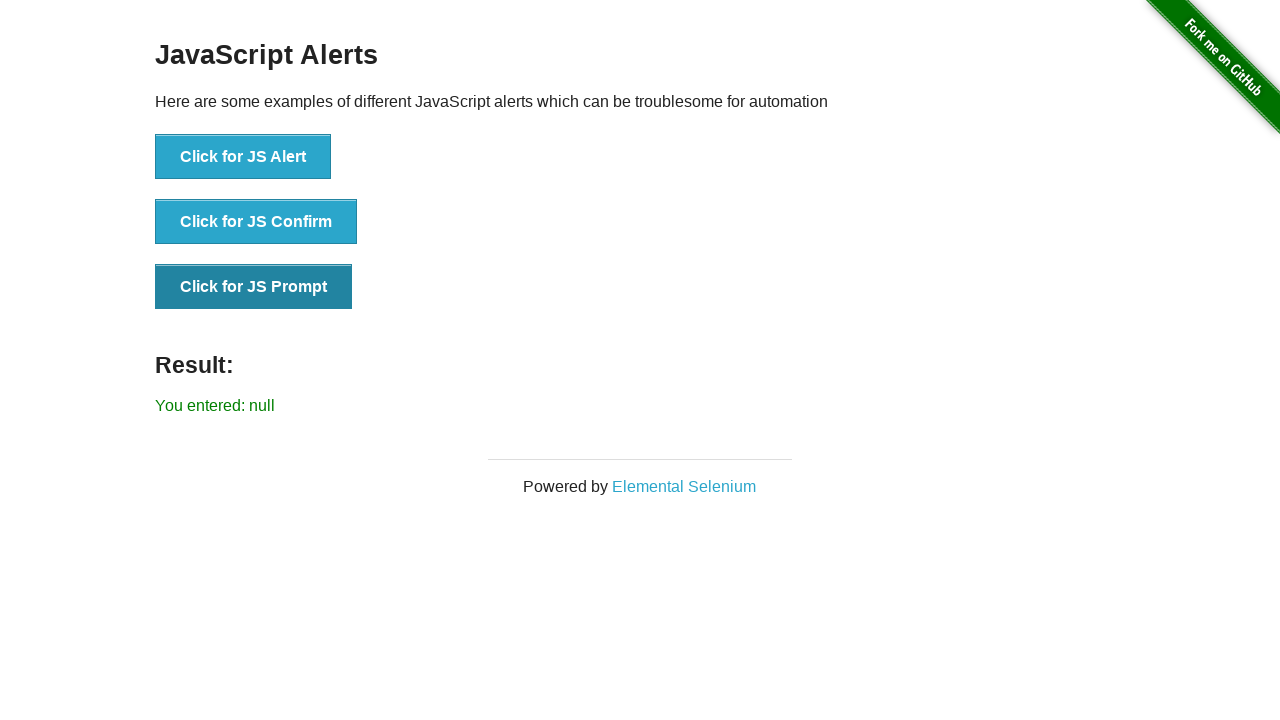